Navigates to a test automation website and maximizes the browser window. This is a basic demonstration of Selenium WebDriver get methods.

Starting URL: https://www.testotomasyonu.com

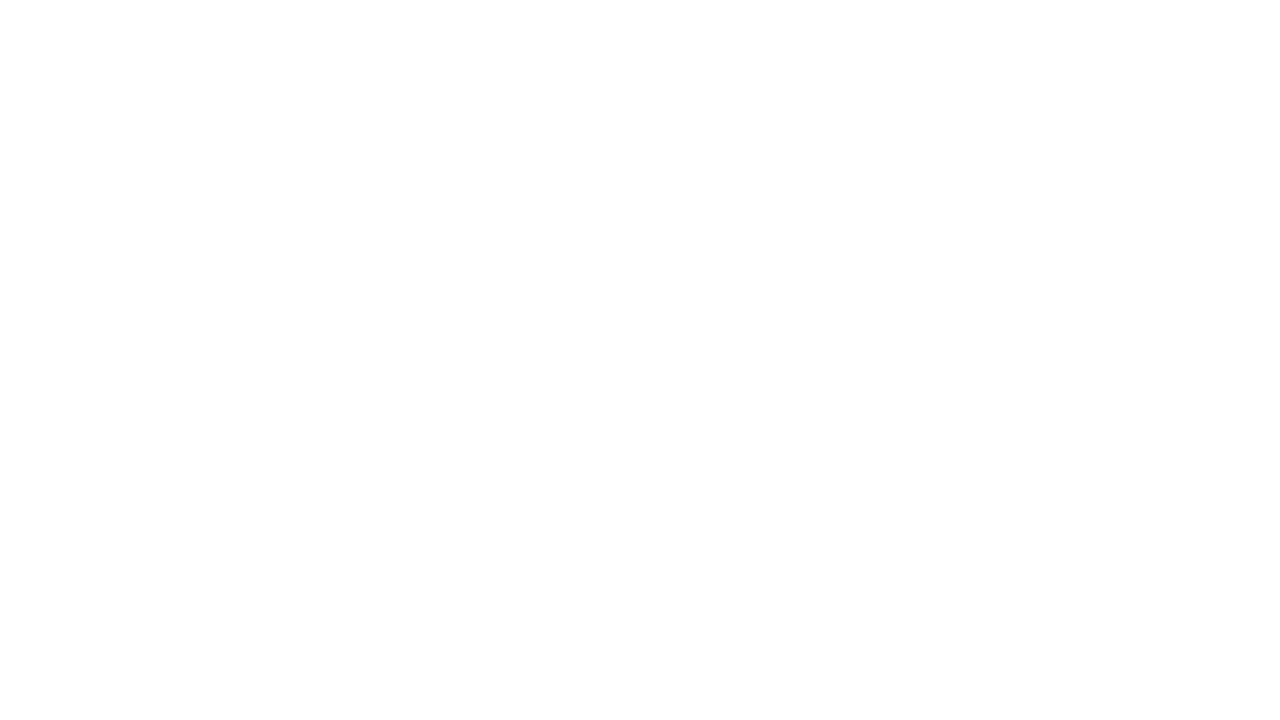

Navigated to test automation website https://www.testotomasyonu.com
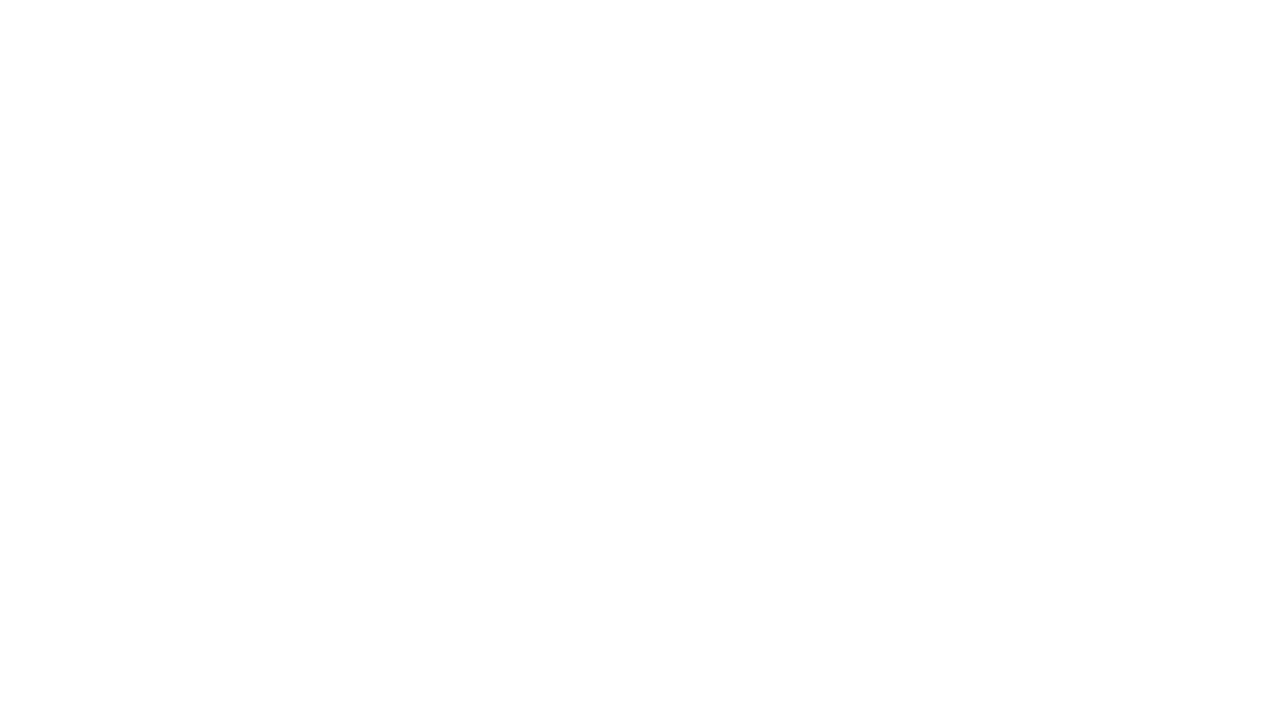

Set viewport size to 1920x1080 to maximize browser window
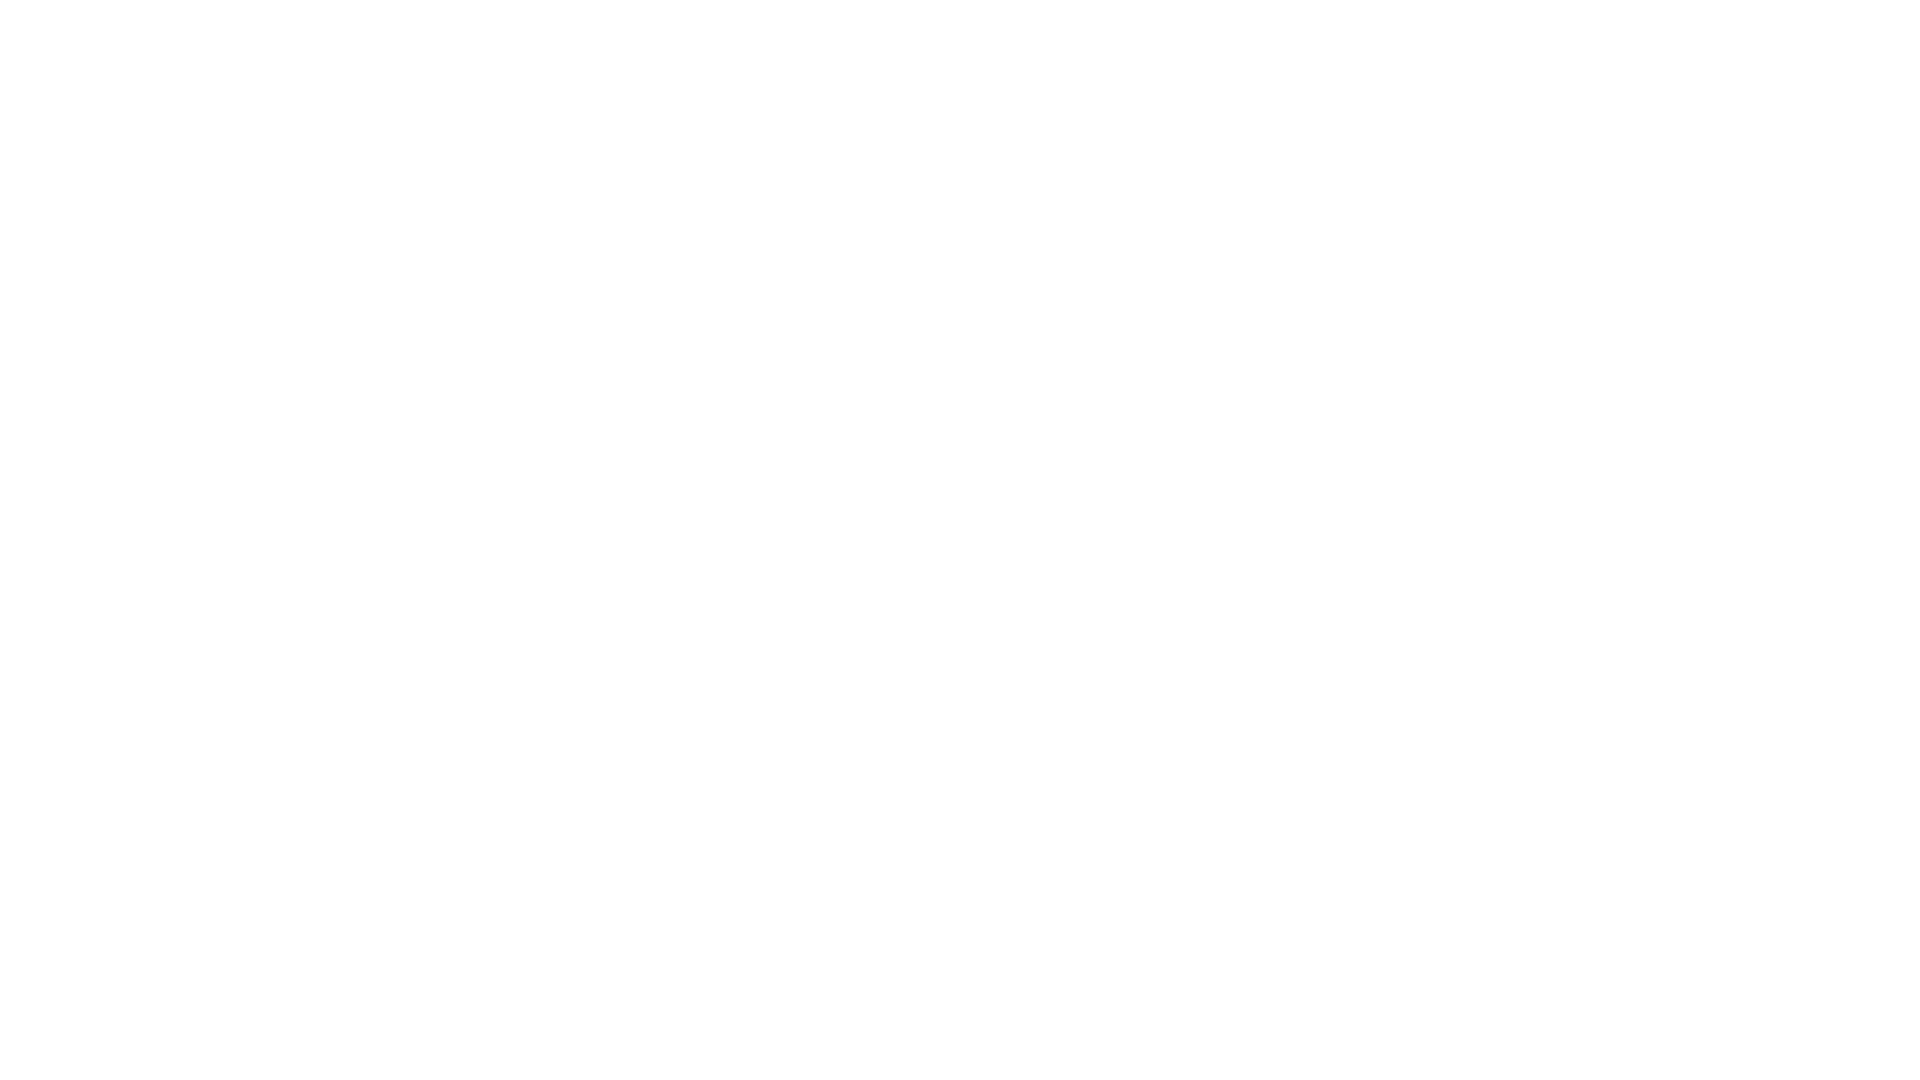

Page fully loaded and DOM content is ready
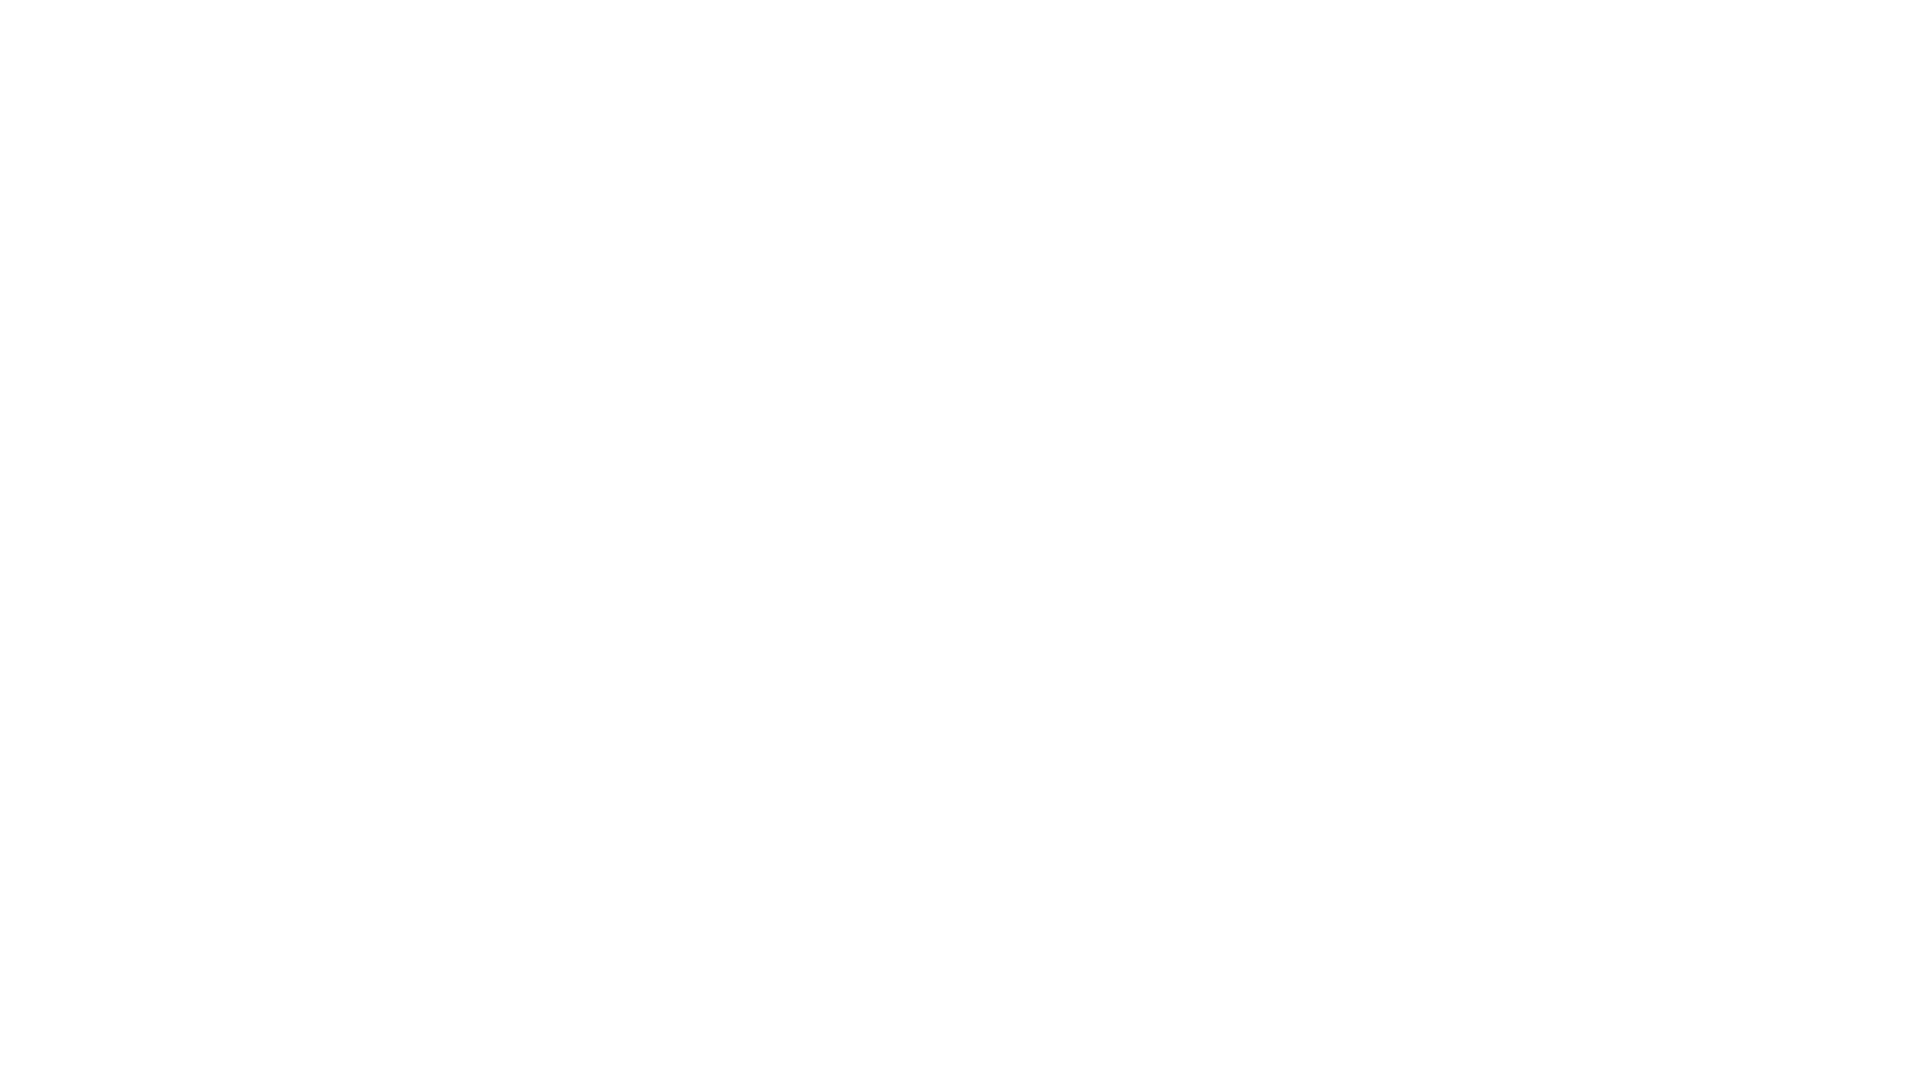

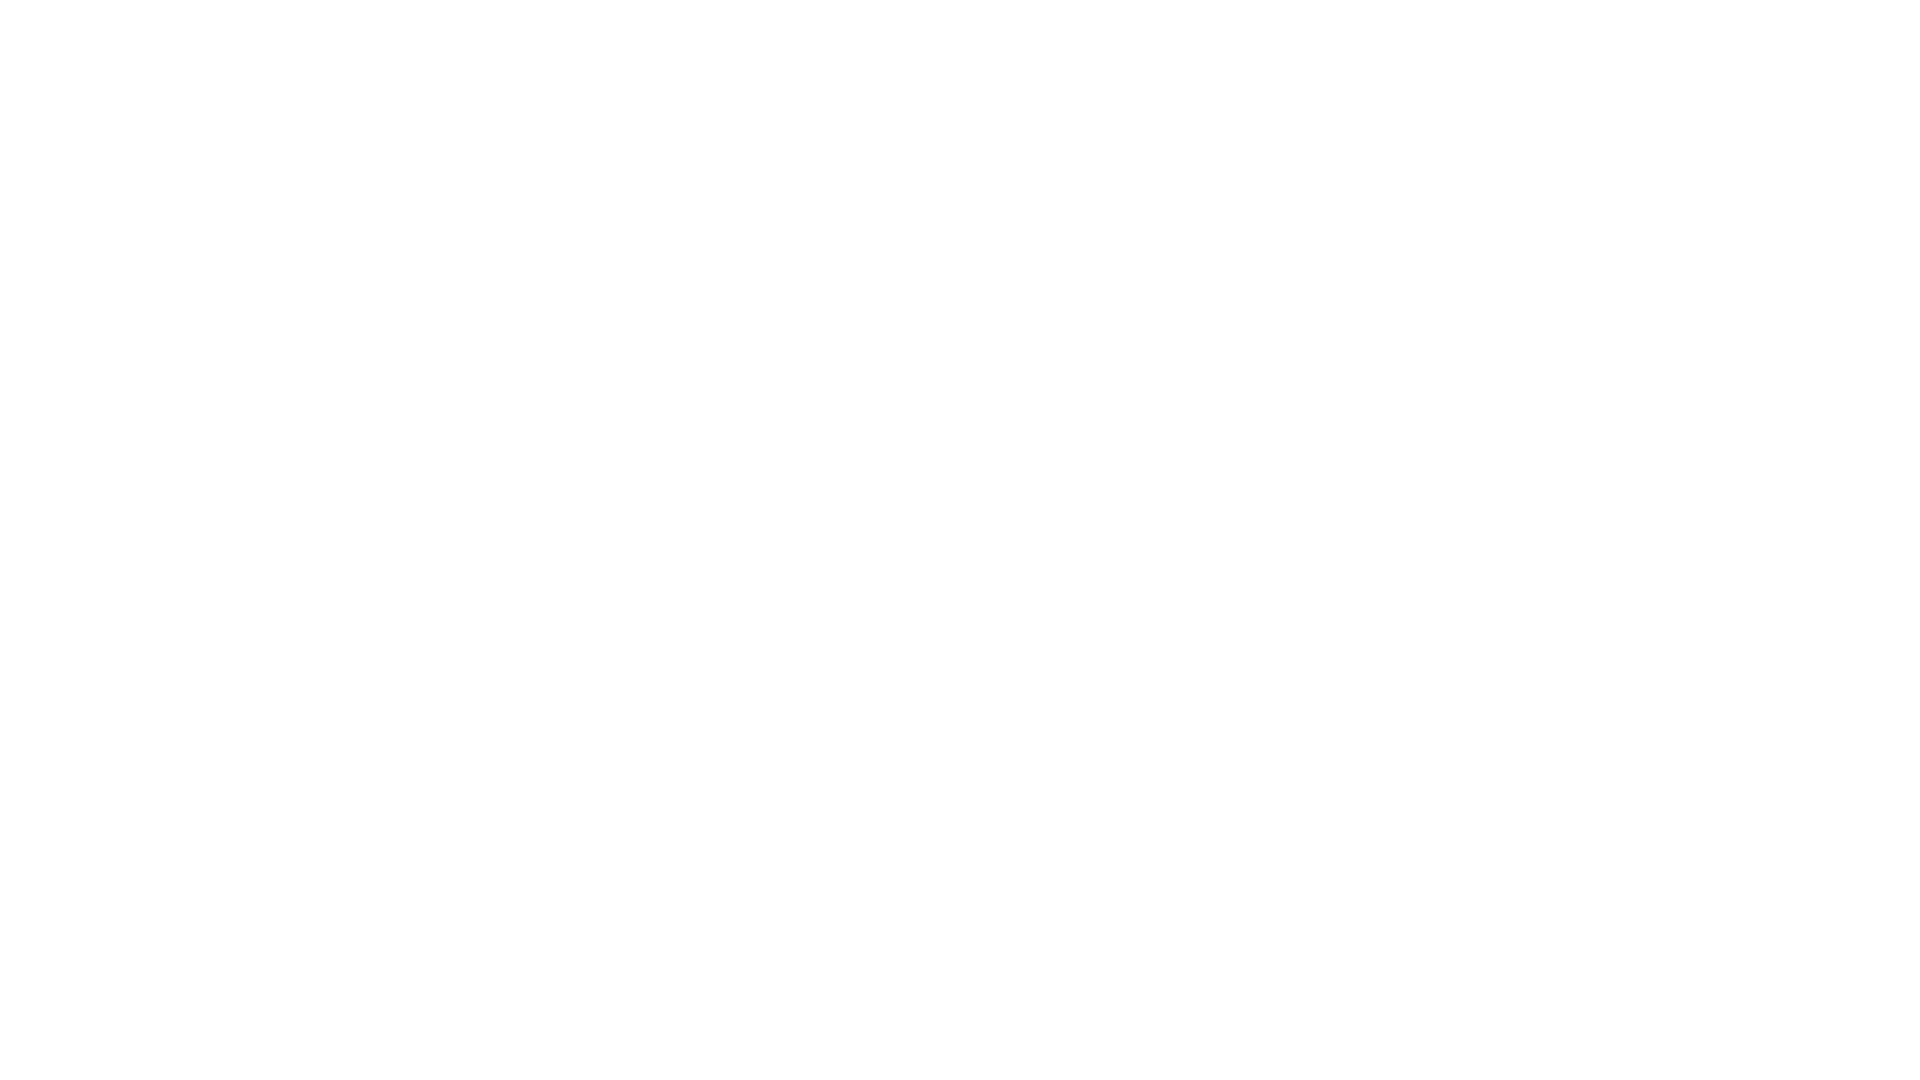